Tests the dynamic controls page by verifying a textbox is initially disabled, clicking the Enable button, waiting for the textbox to become enabled, and verifying the success message is displayed.

Starting URL: https://the-internet.herokuapp.com/dynamic_controls

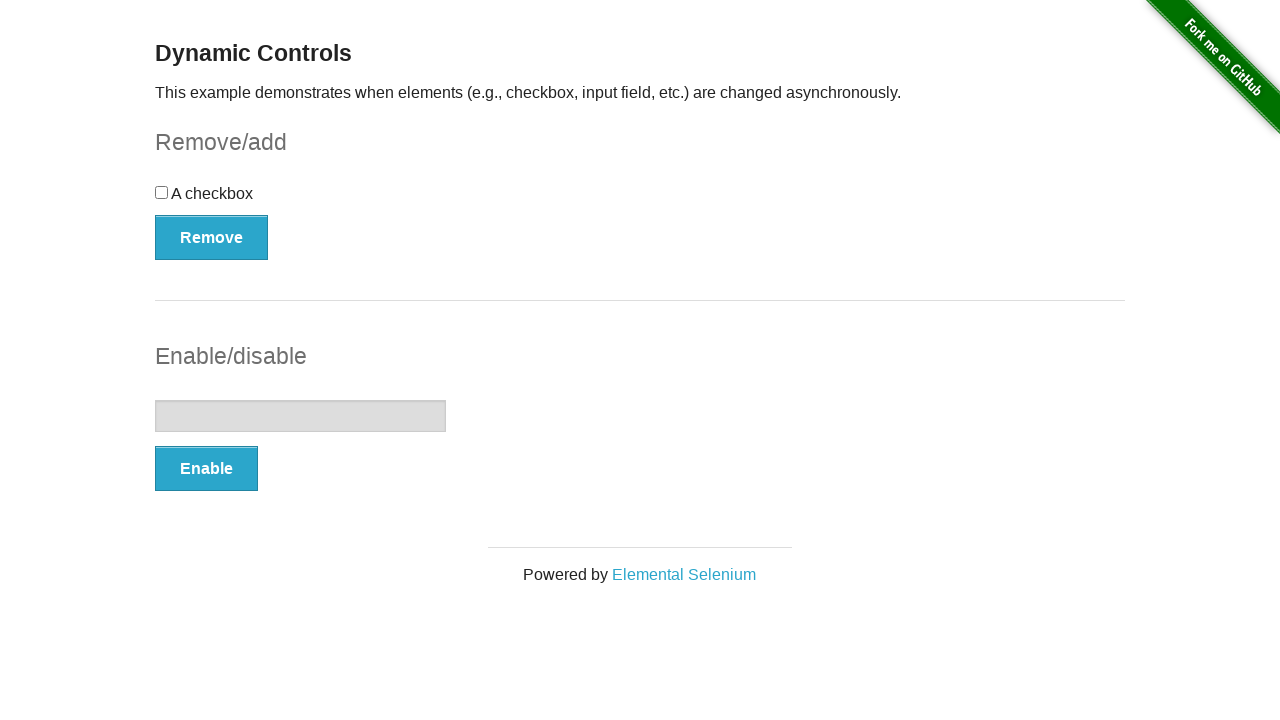

Navigated to dynamic controls page
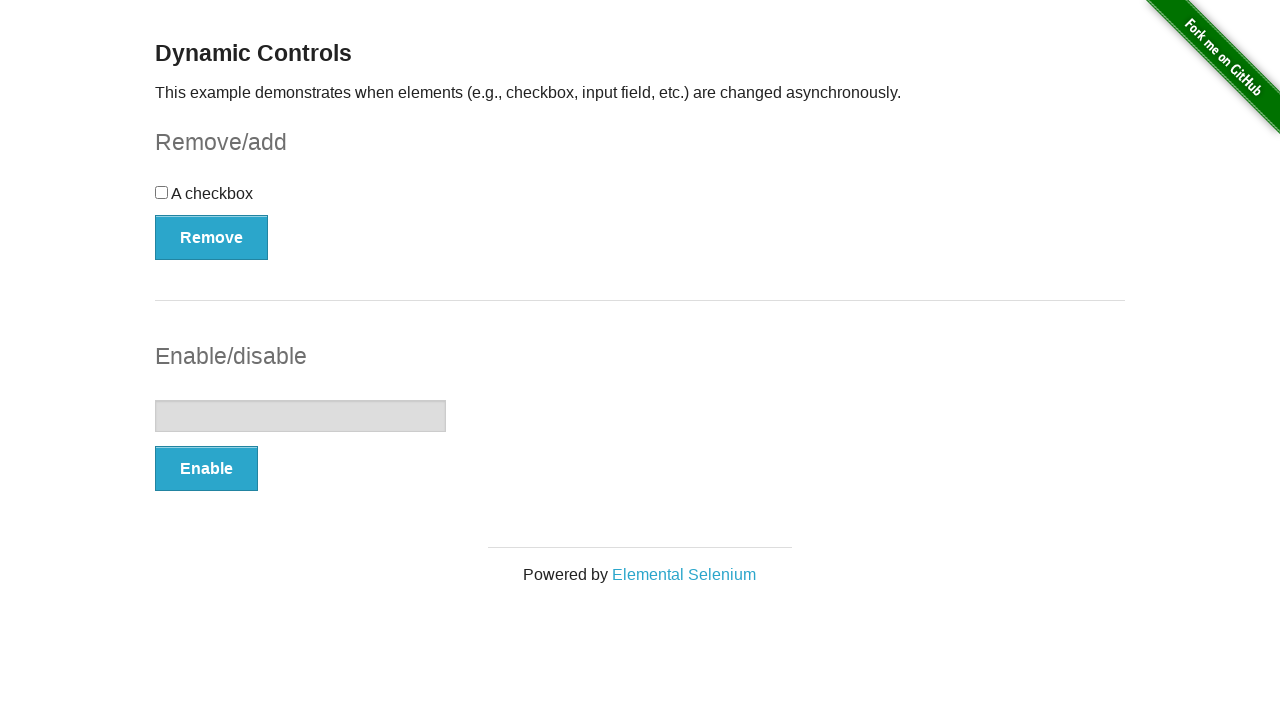

Located textbox element
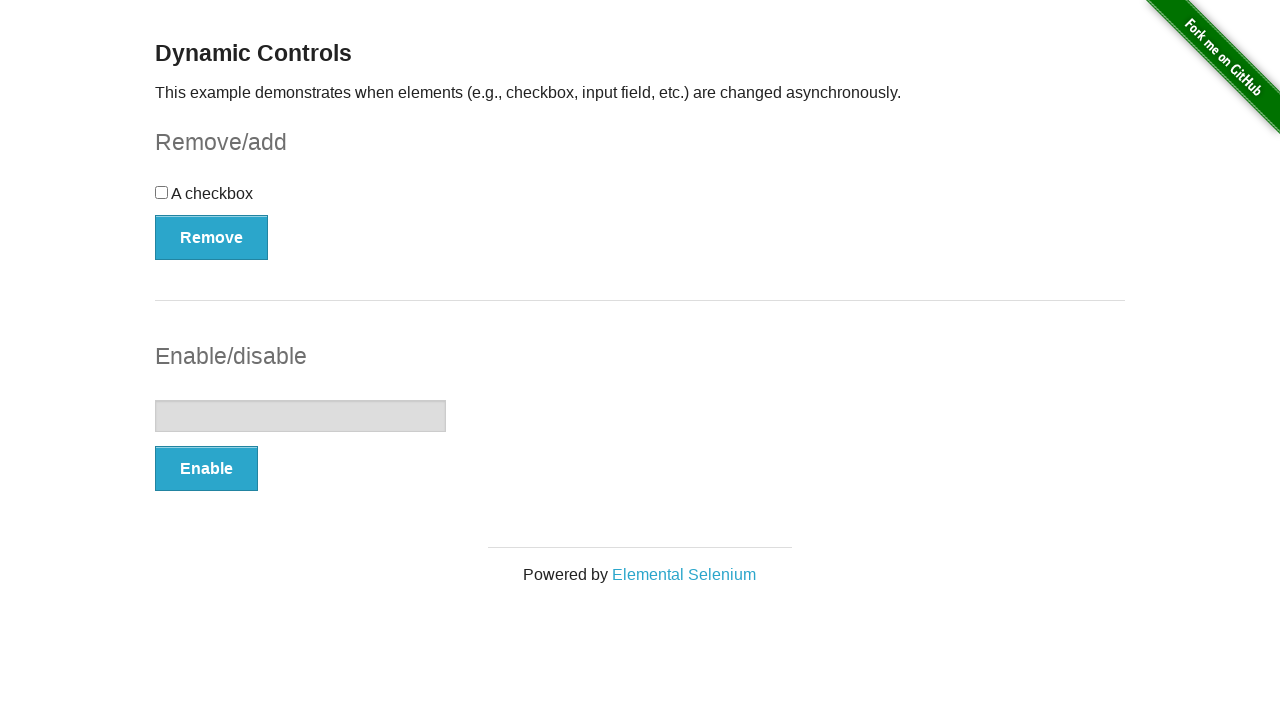

Verified textbox is initially disabled
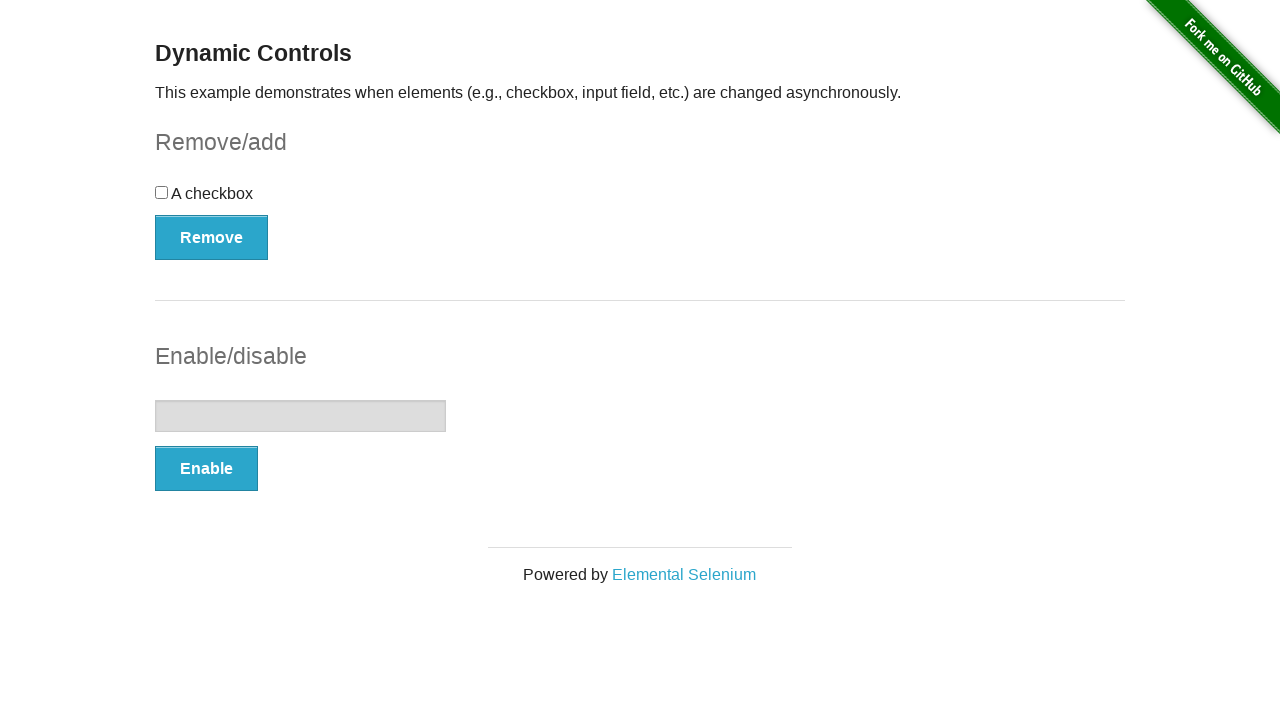

Clicked the Enable button at (206, 469) on xpath=//*[text()='Enable']
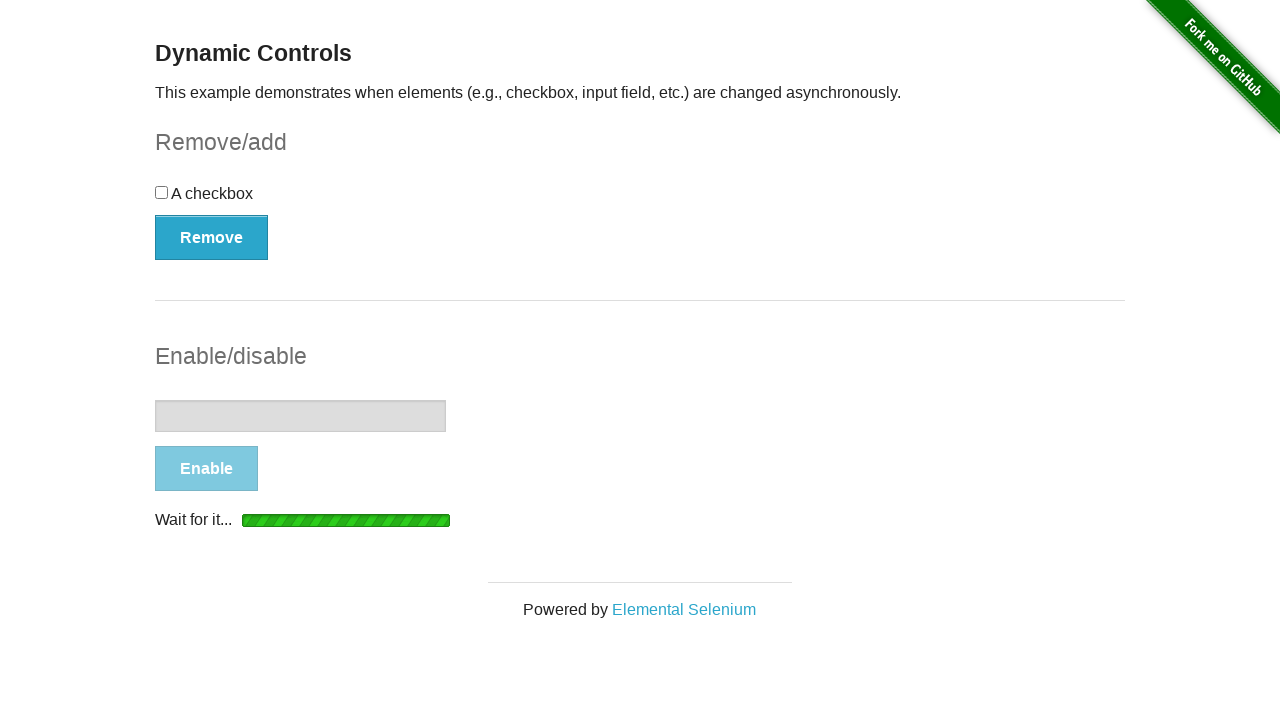

Waited for textbox to become visible
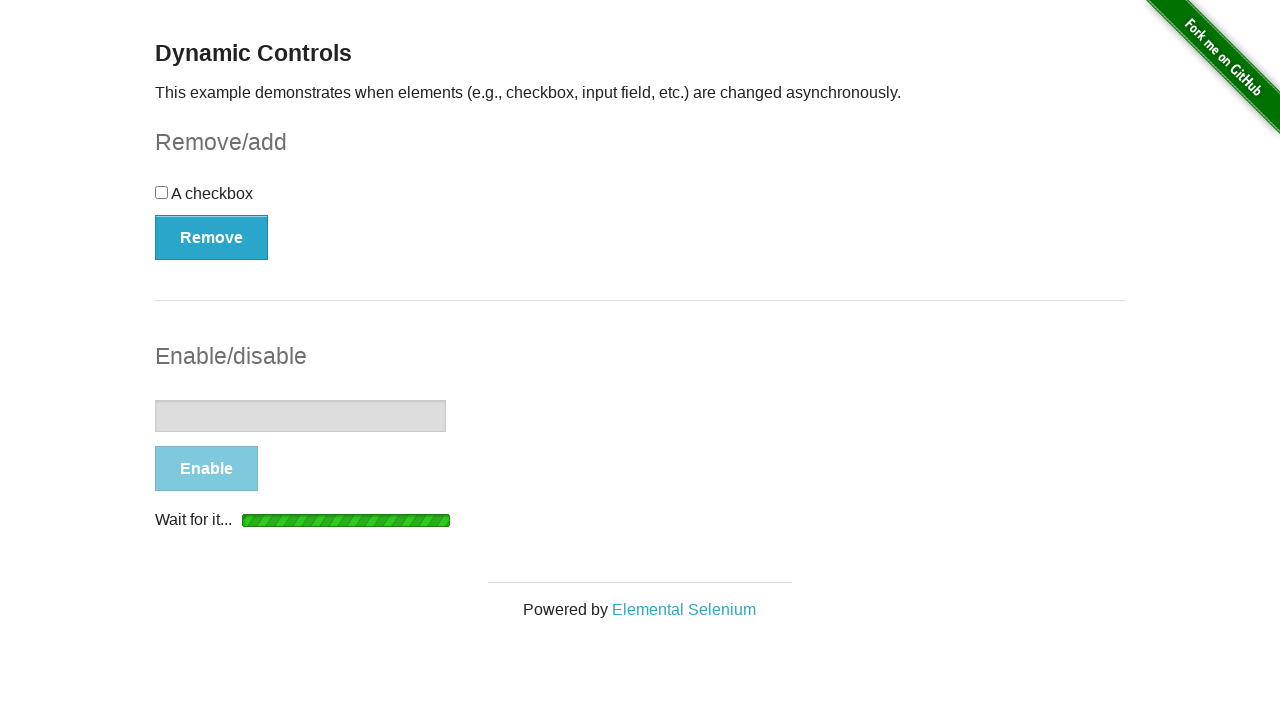

Waited for textbox disabled property to become false
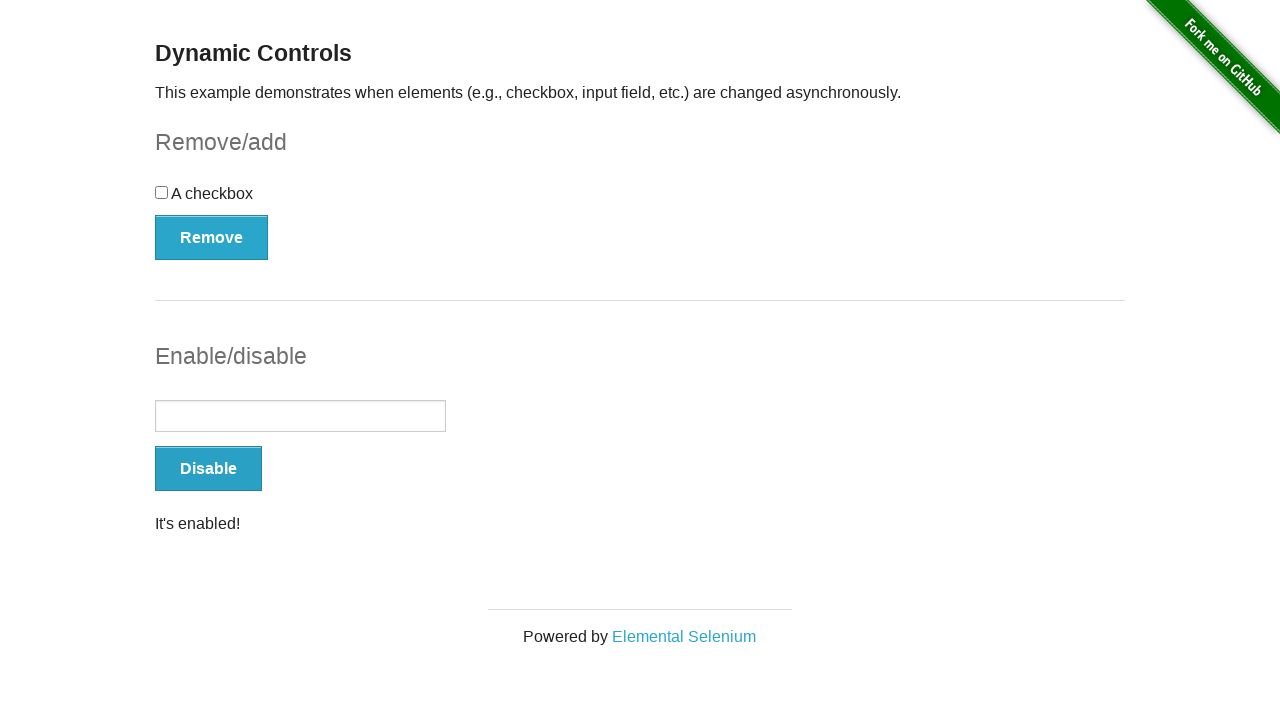

Located success message element
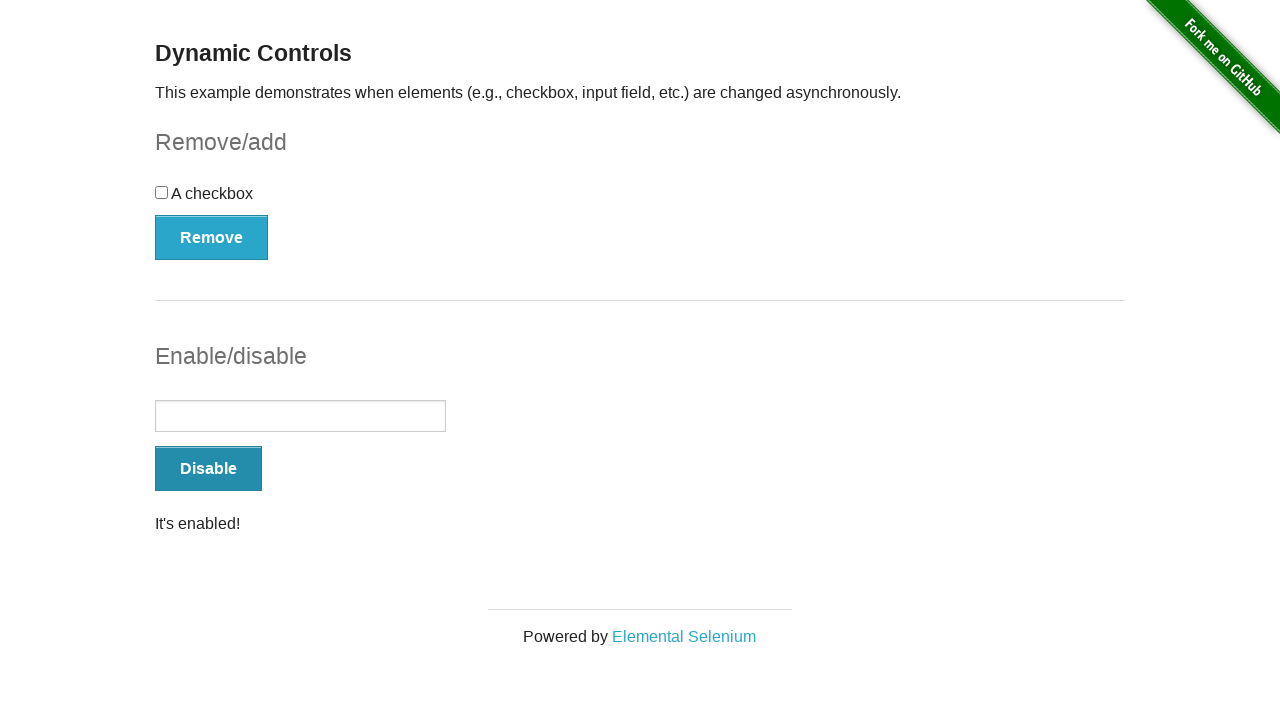

Verified success message 'It's enabled!' is visible
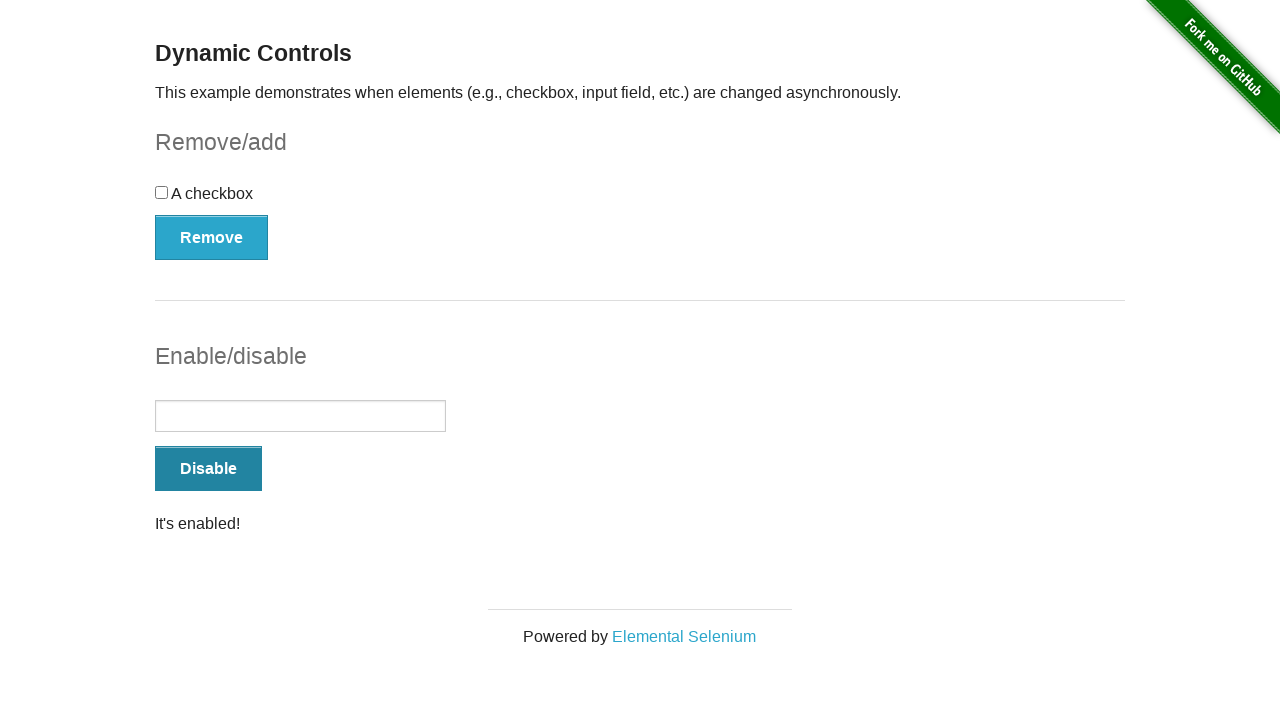

Verified textbox is now enabled
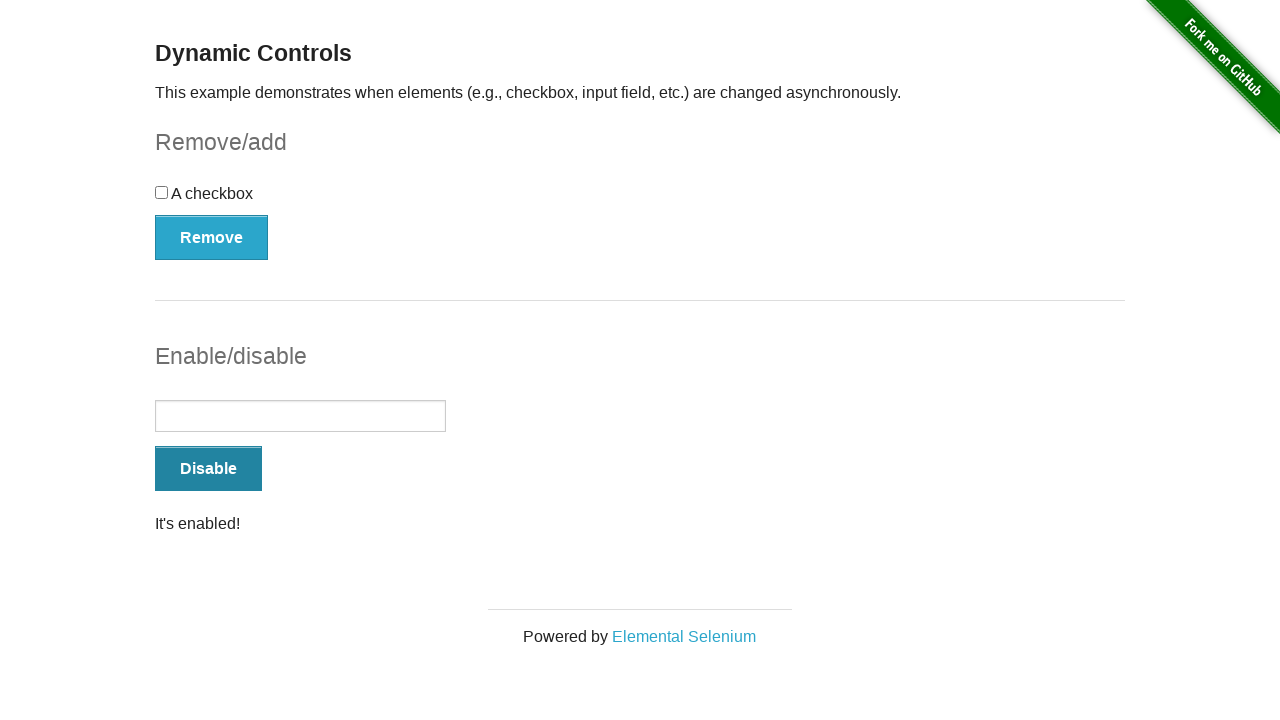

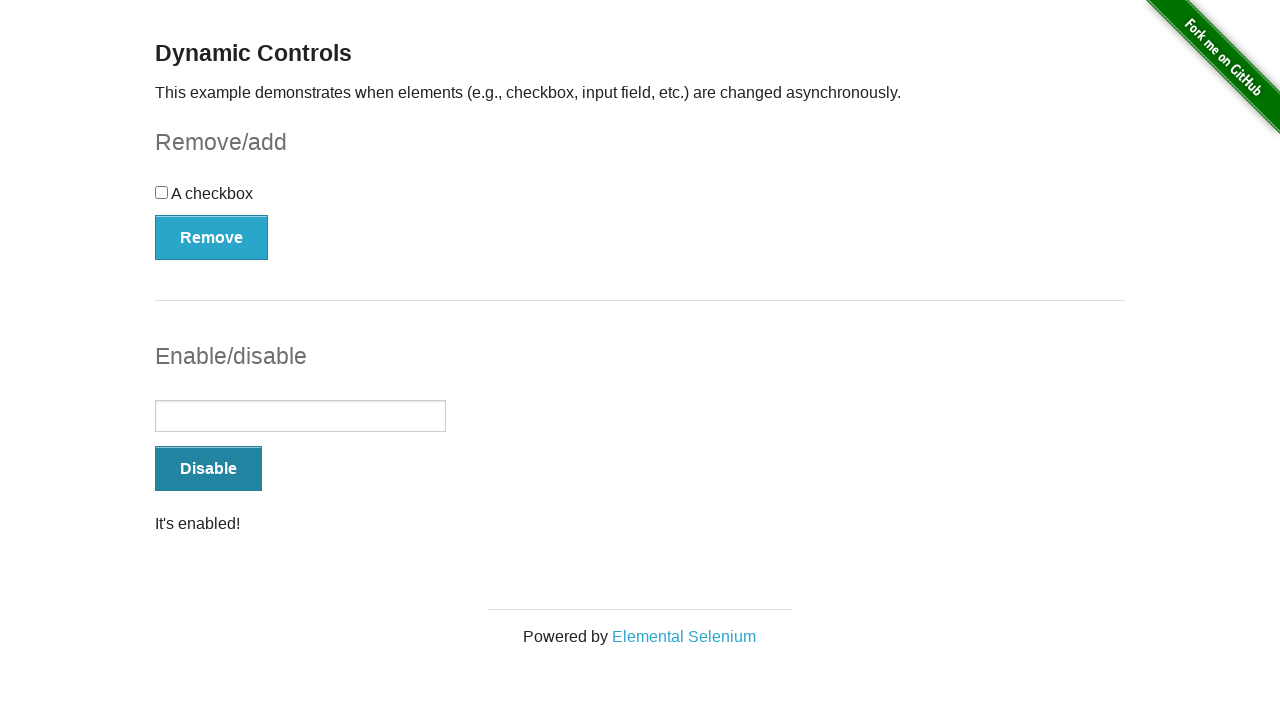